Tests calendar date picker functionality by opening the calendar and selecting the current date

Starting URL: http://seleniumpractise.blogspot.com/2016/08/how-to-handle-calendar-in-selenium.html

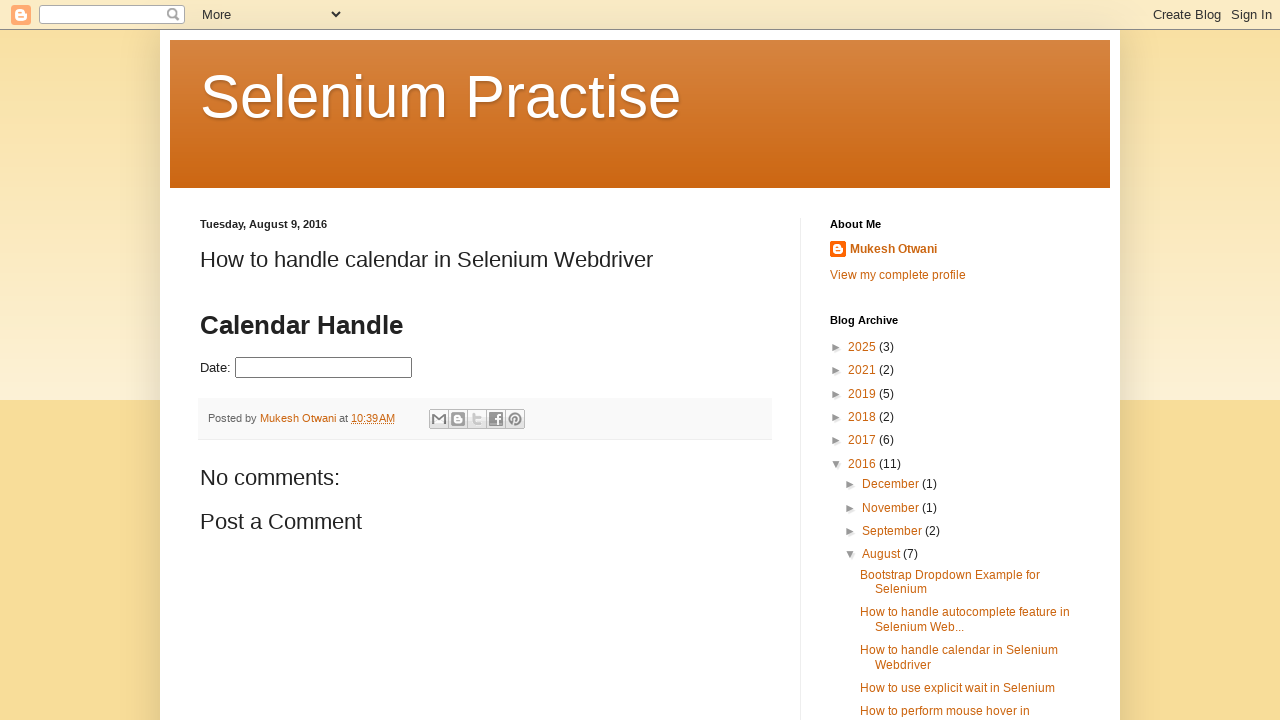

Clicked date picker to open calendar at (324, 368) on #datepicker
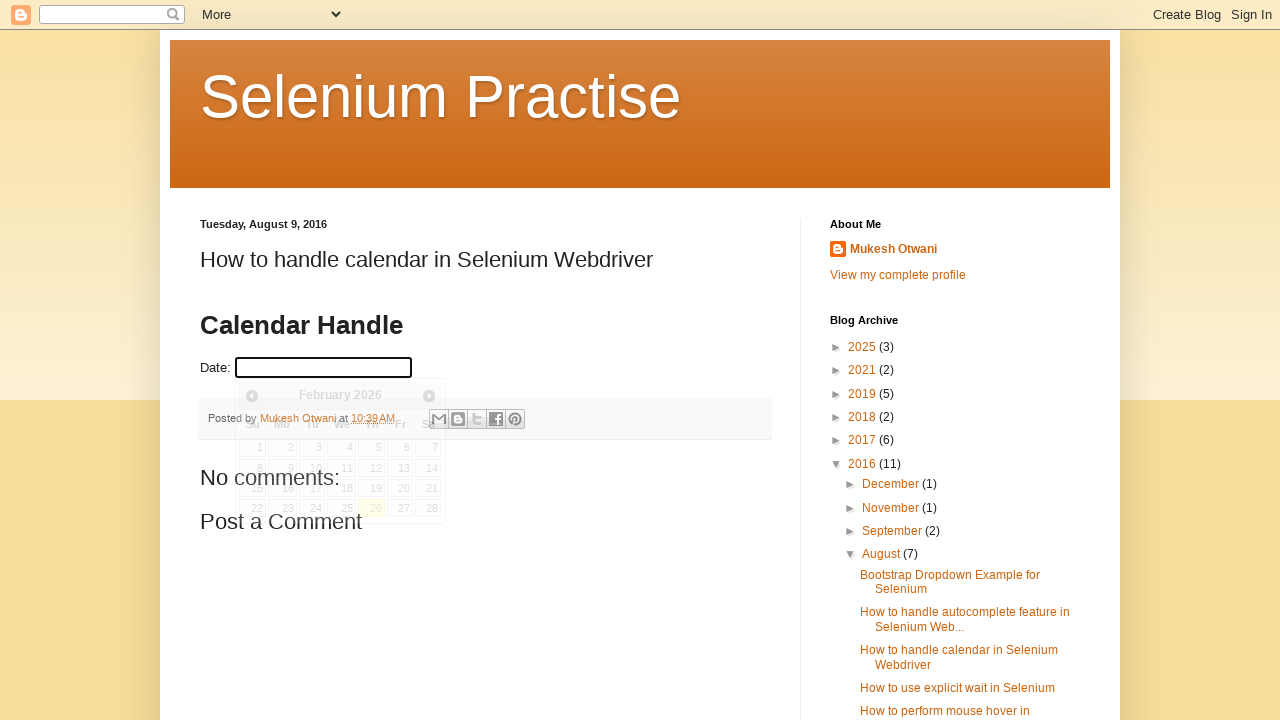

Retrieved current day of month: 26
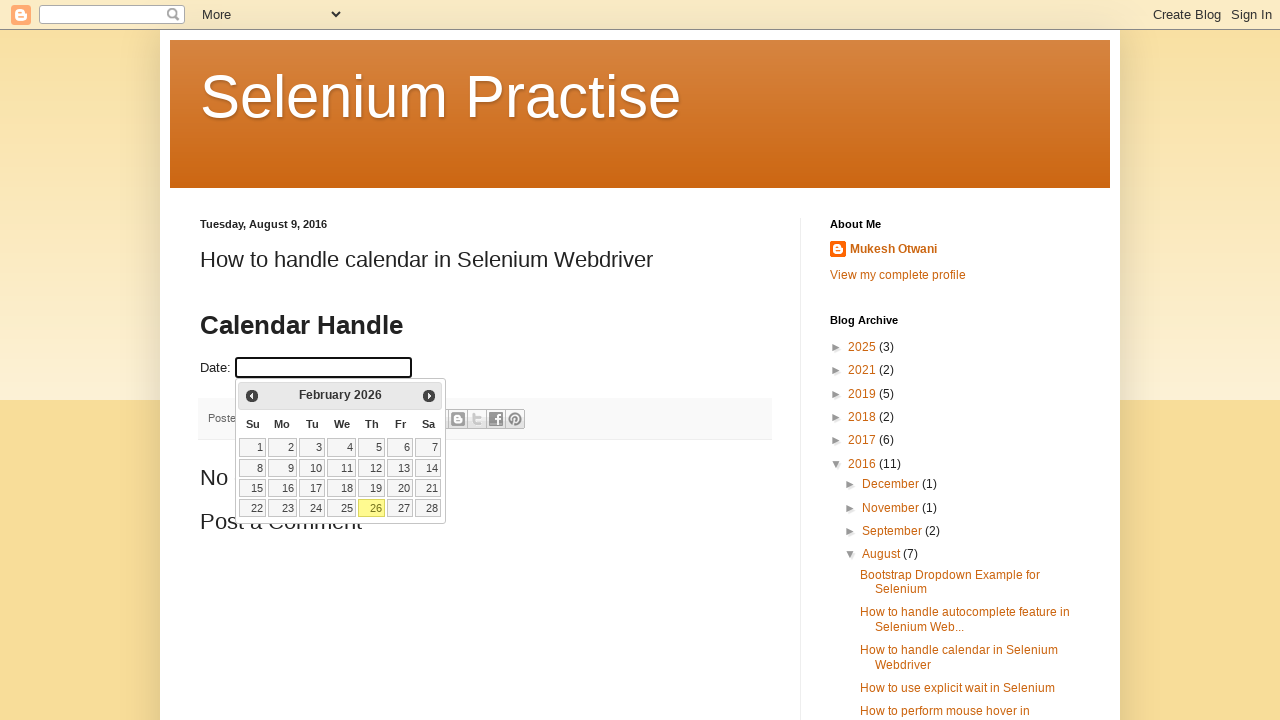

Selected current date (26) from calendar at (372, 508) on //a[text()='26']
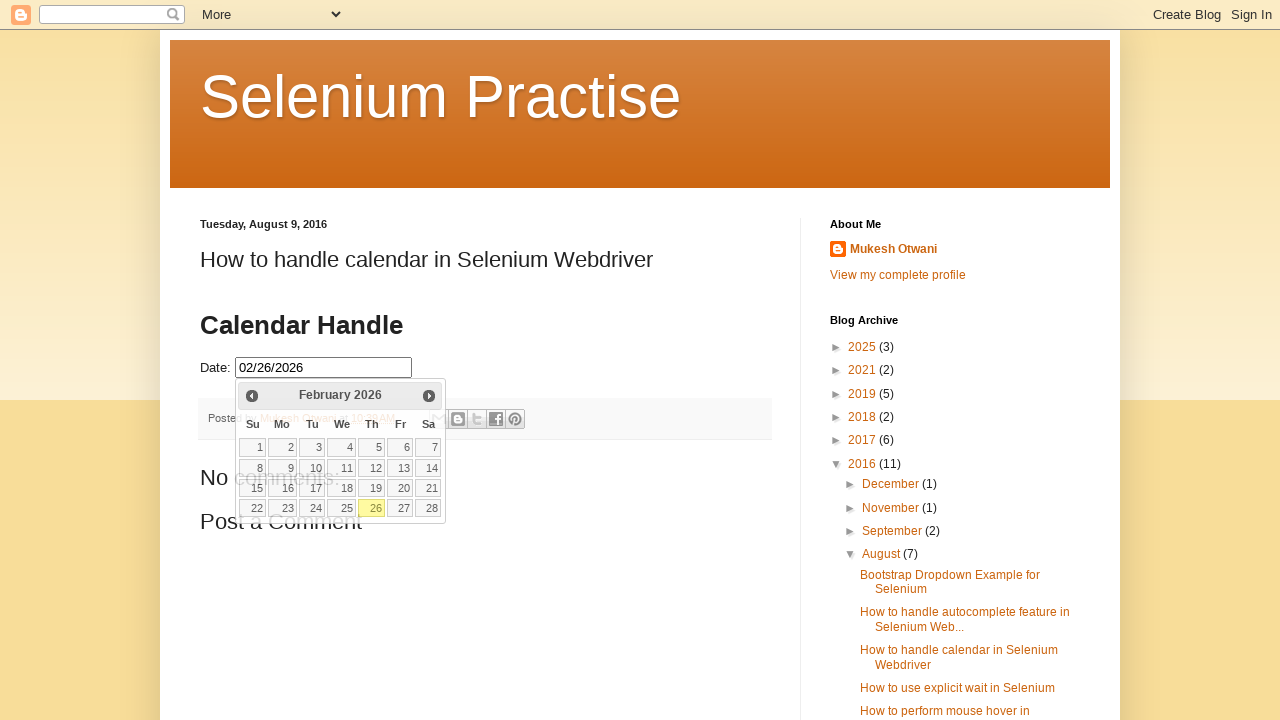

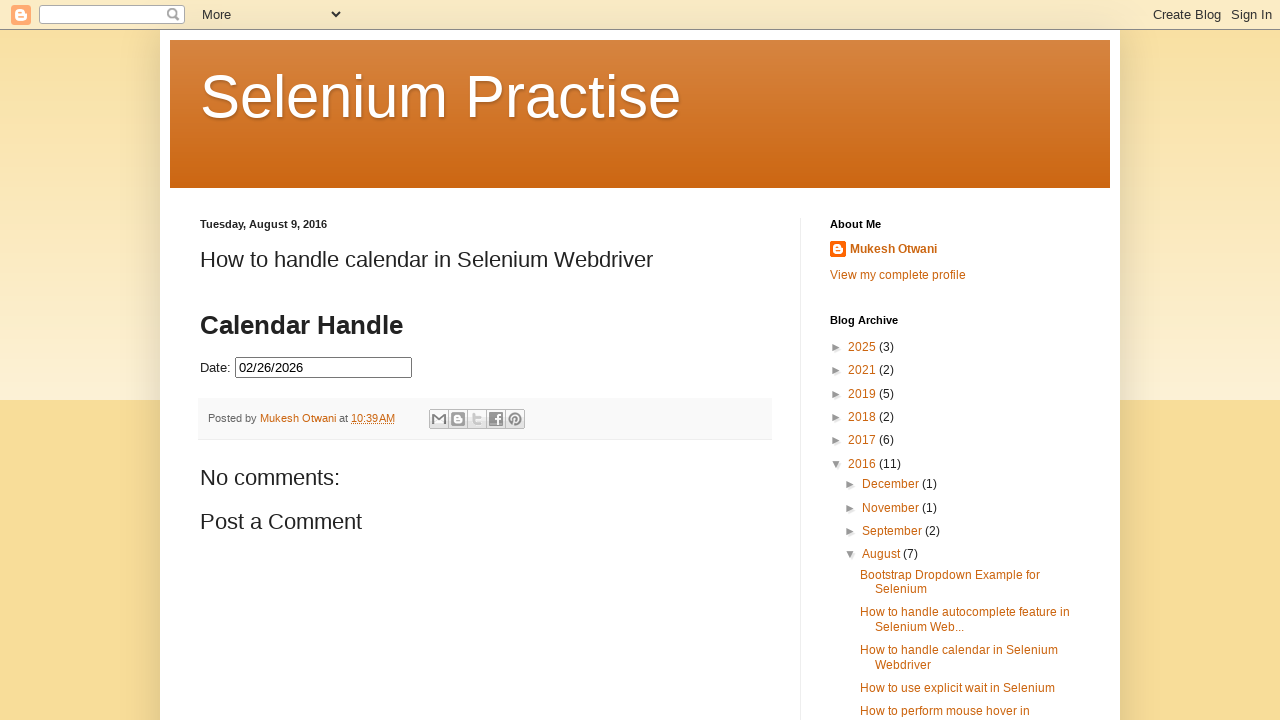